Tests interaction with iframes by locating a frame and filling a text input field within it

Starting URL: https://ui.vision/demo/webtest/frames/

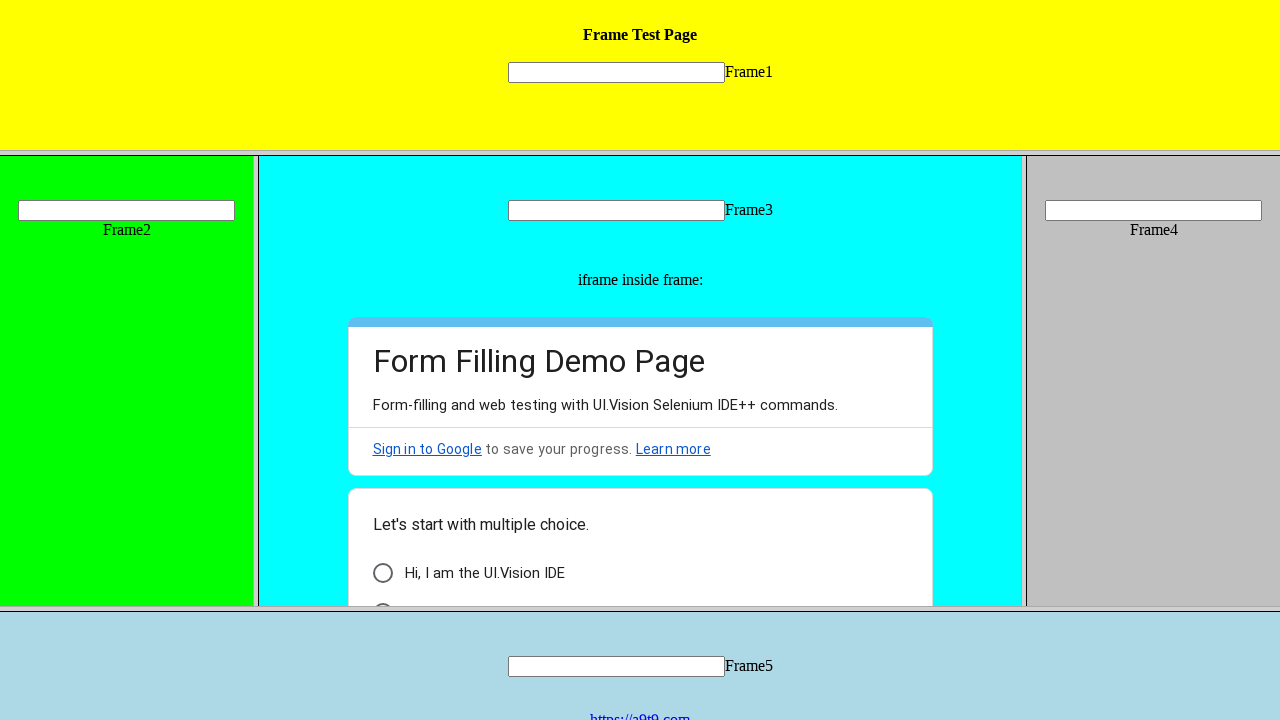

Located input field 'mytext1' within frame_1.html
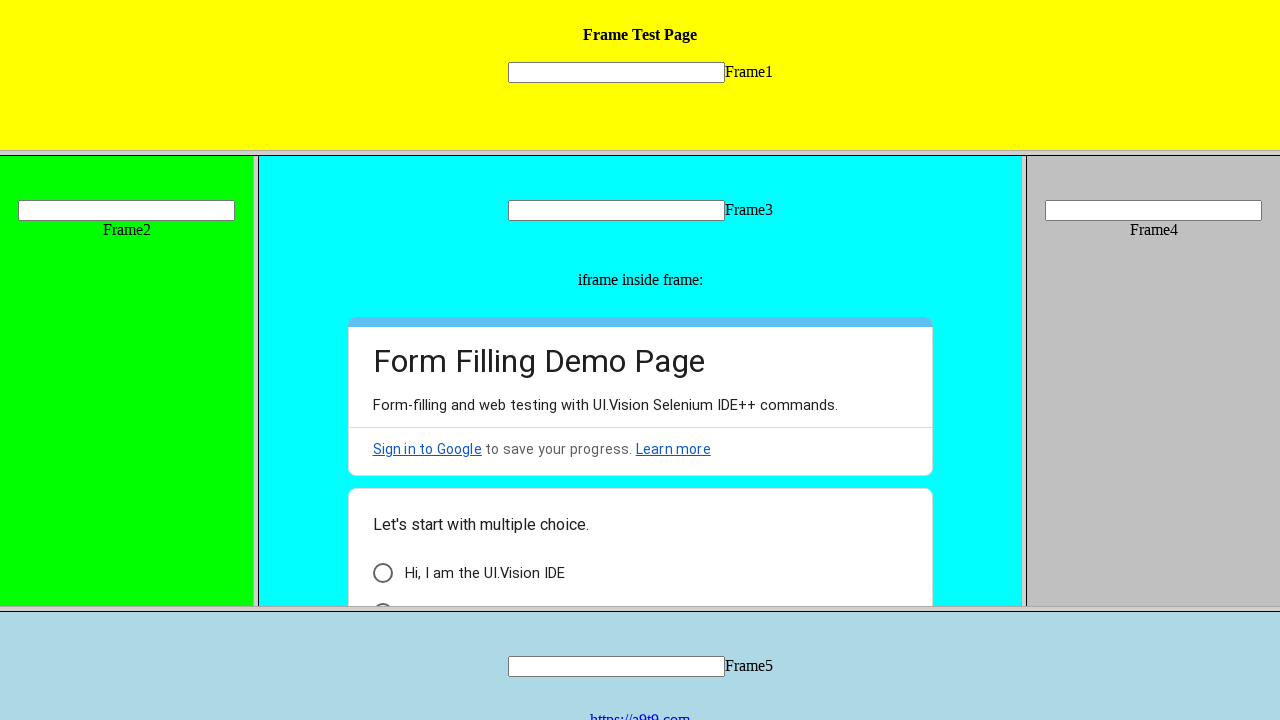

Filled input field with 'Hello' on frame[src='frame_1.html'] >> internal:control=enter-frame >> [name='mytext1']
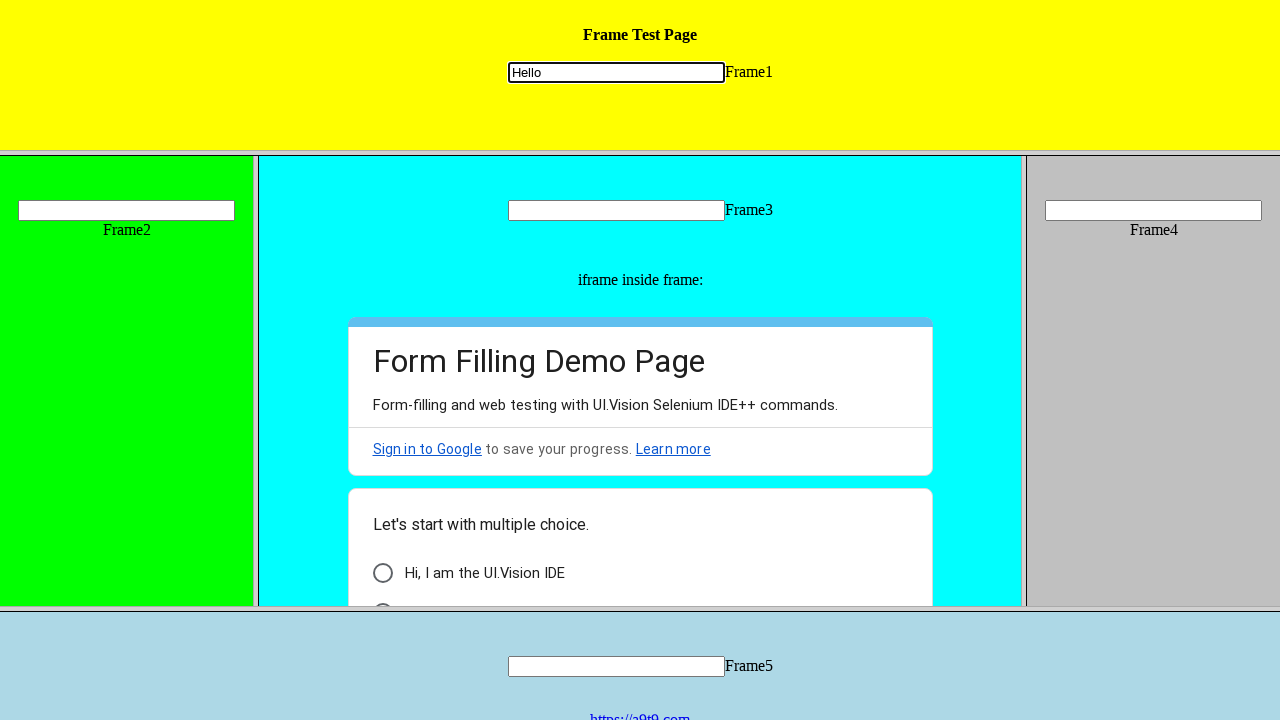

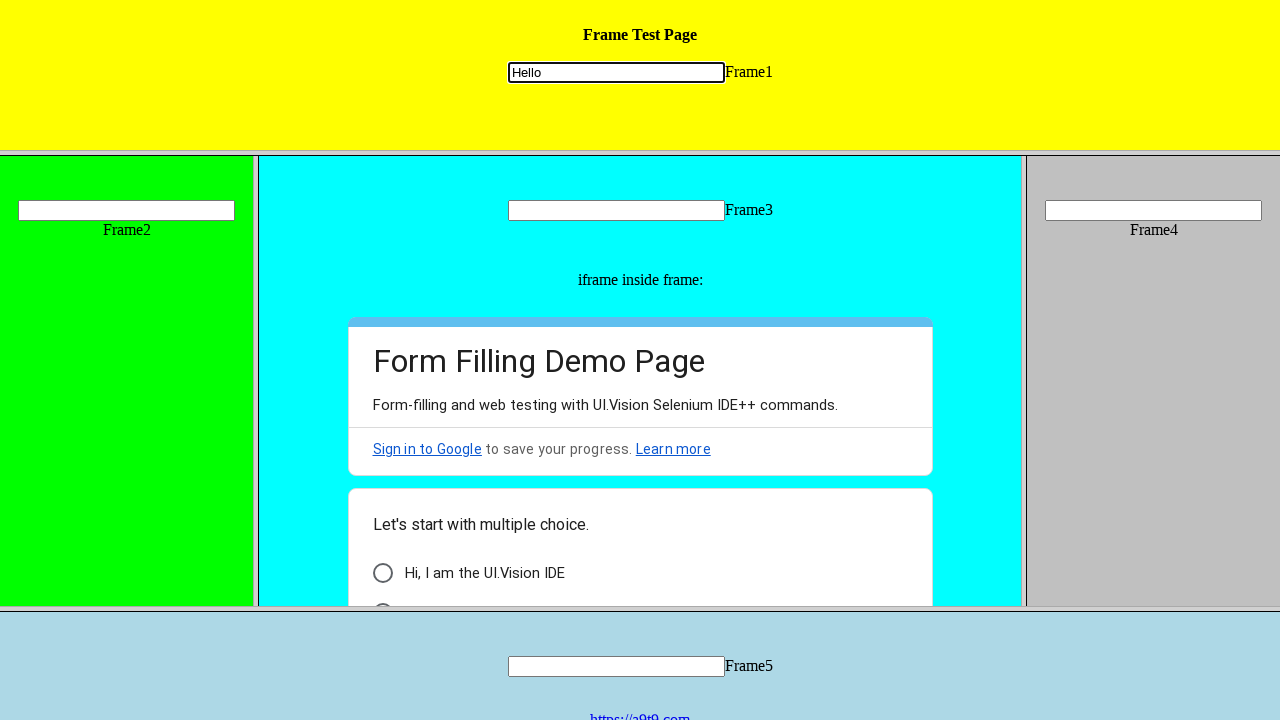